Finds and displays the first name of the employee whose username is ppatro

Starting URL: http://automationbykrishna.com/index.html#

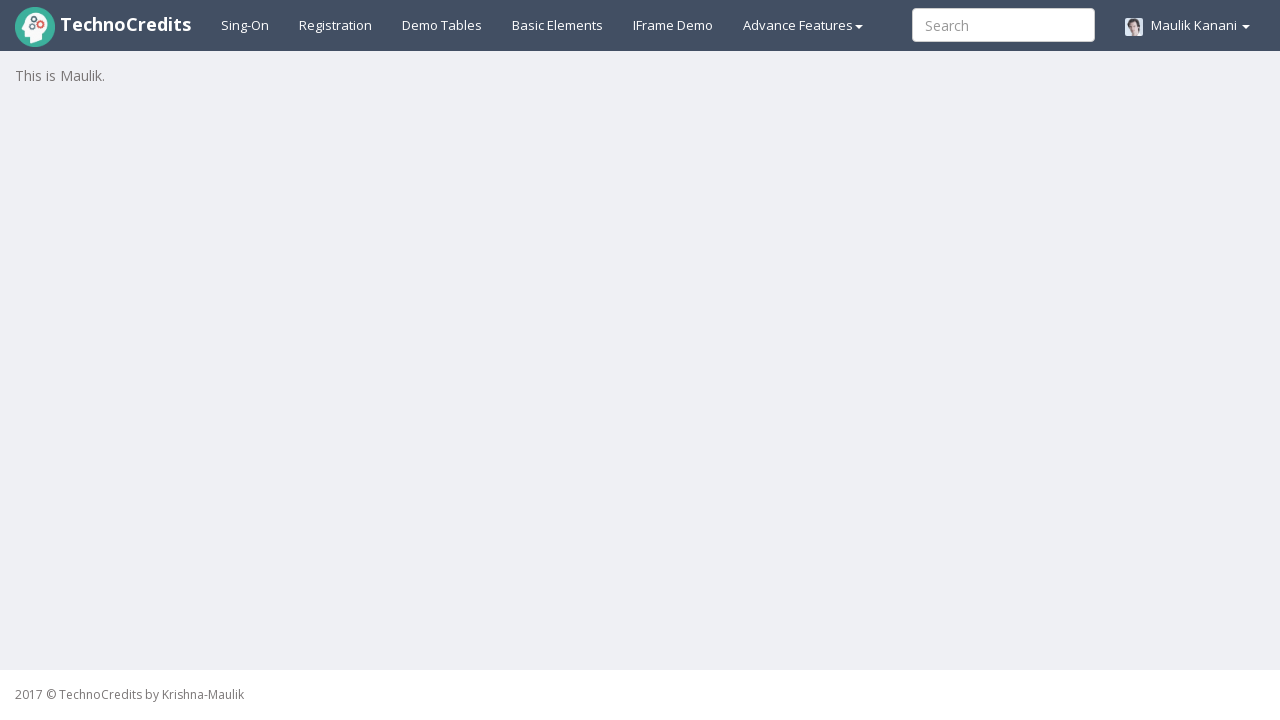

Clicked on demo tables link at (442, 25) on xpath=//a[@id='demotable']
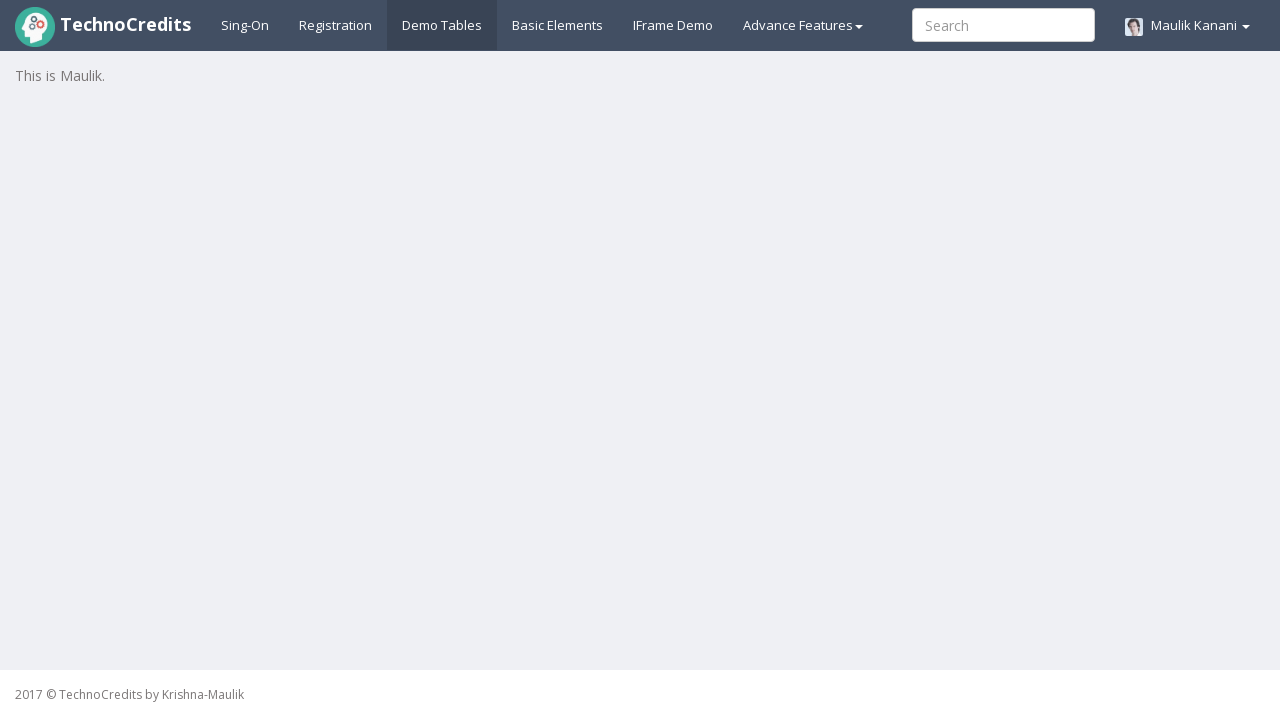

Table with id 'table1' loaded
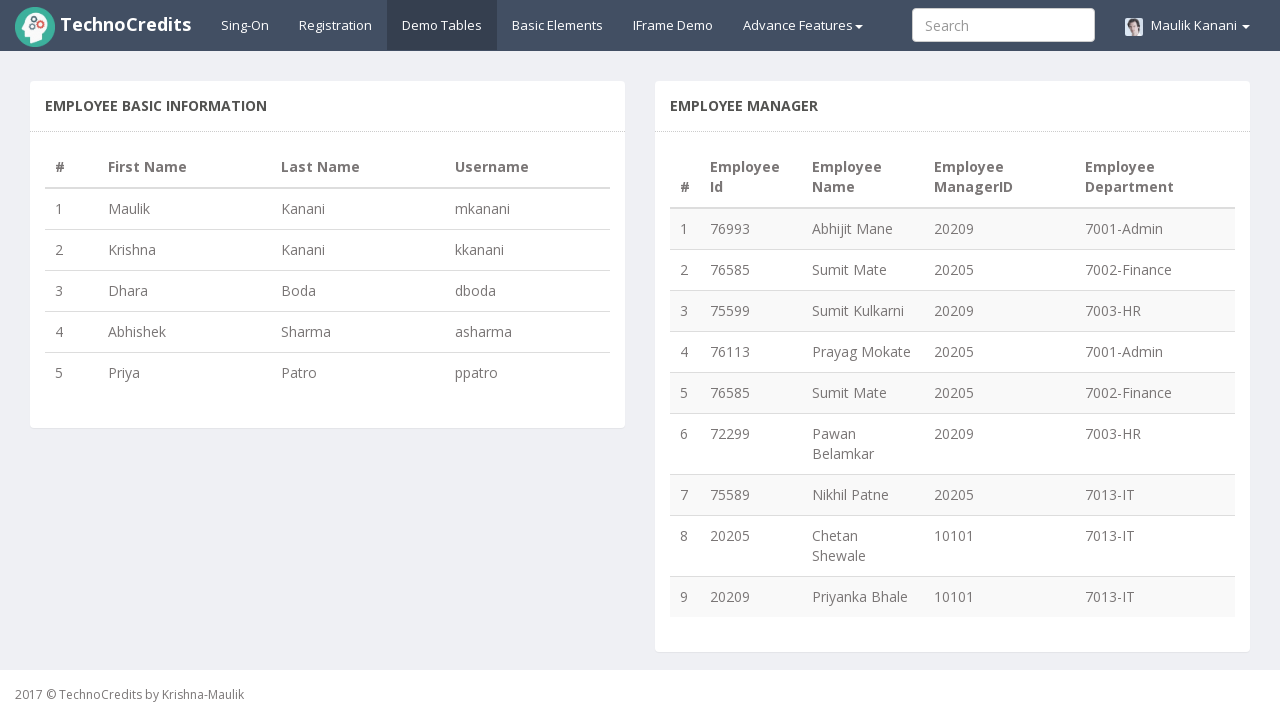

Retrieved all table rows
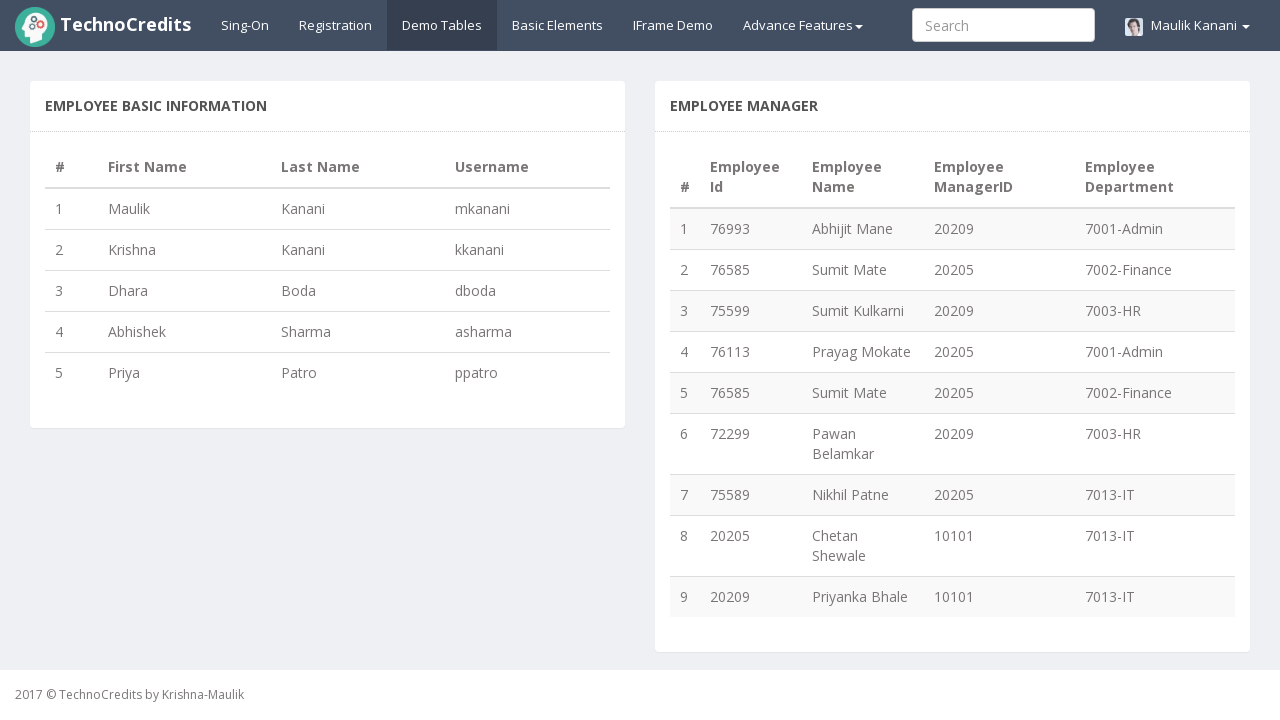

Retrieved username from row 1
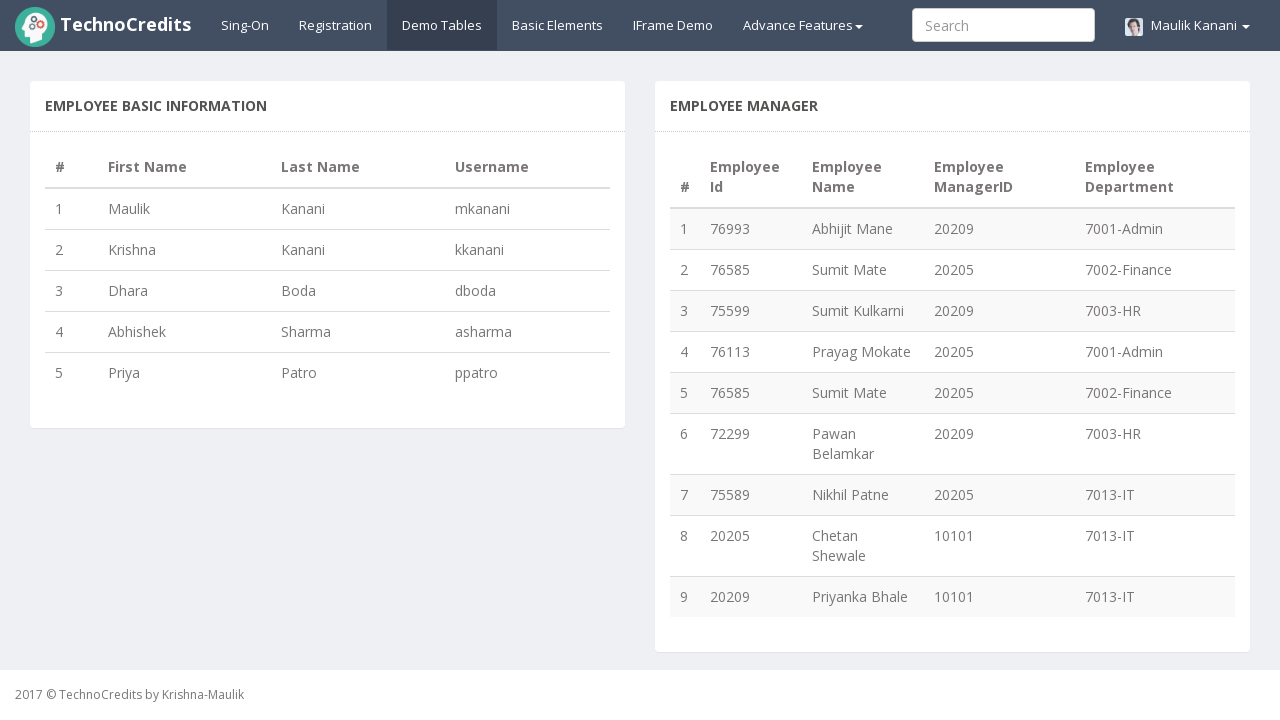

Retrieved username from row 2
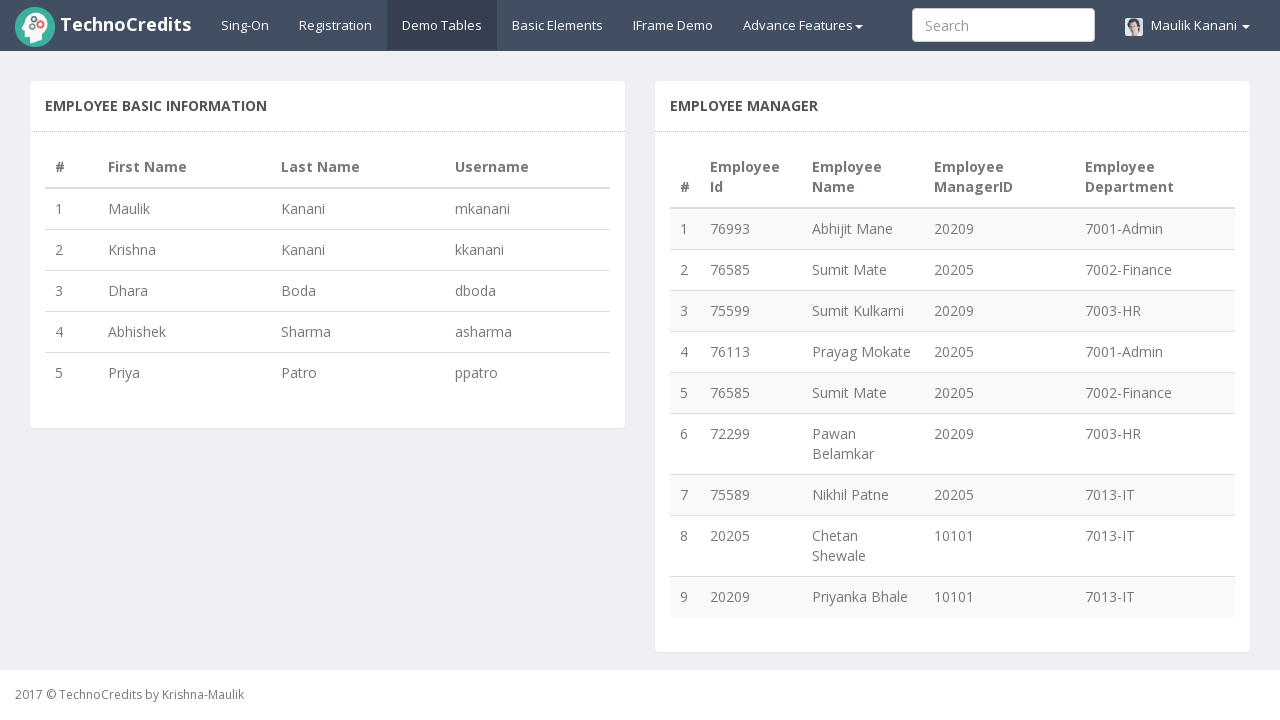

Retrieved username from row 3
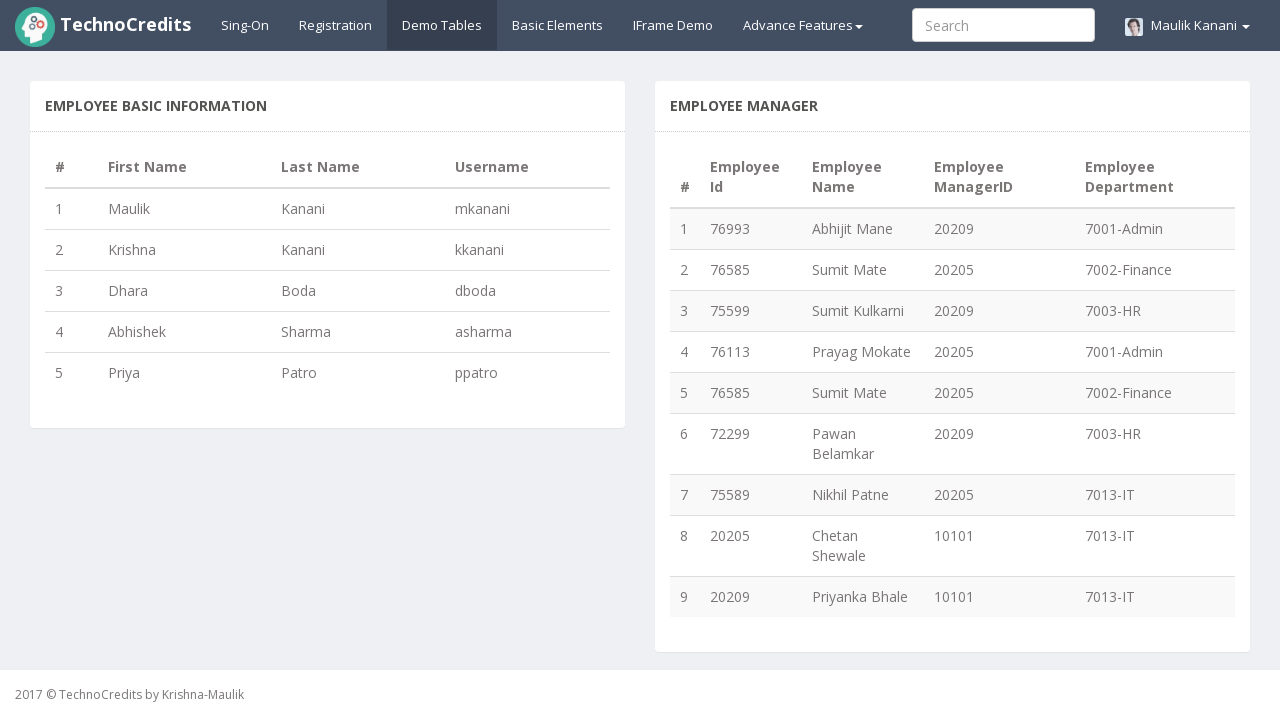

Retrieved username from row 4
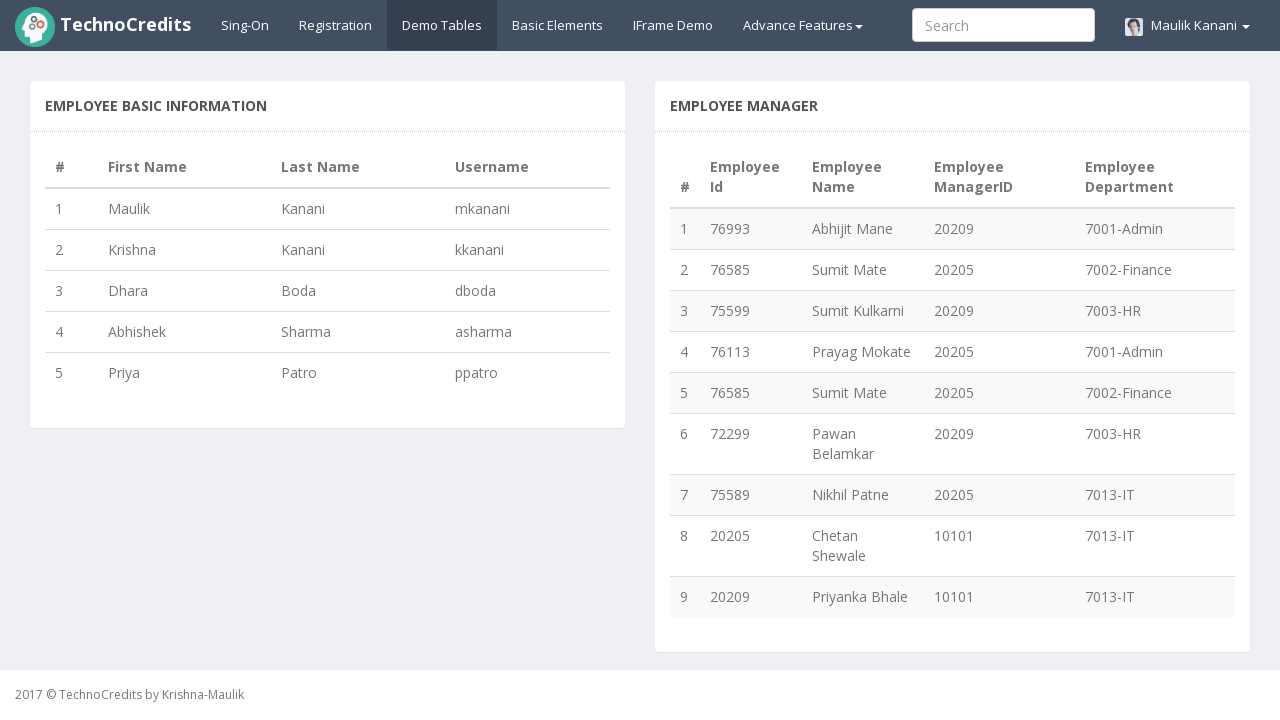

Retrieved username from row 5
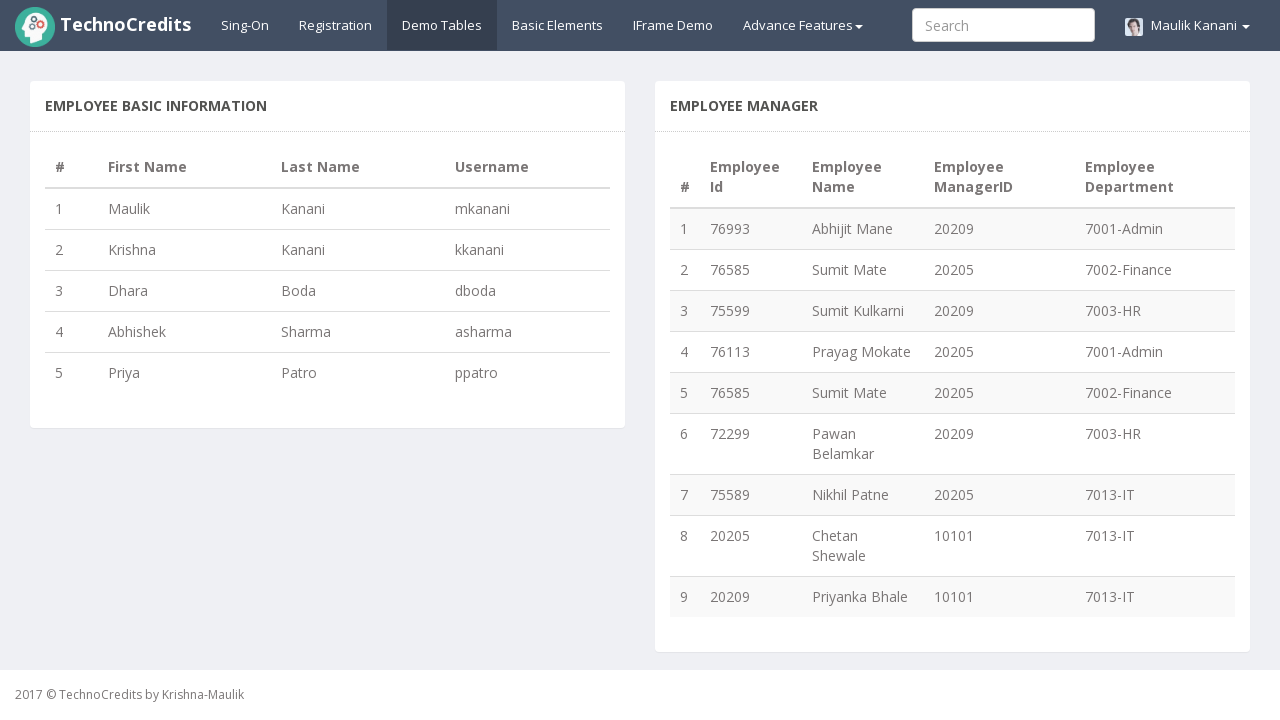

Found matching username 'ppatro' and retrieved first name: Priya
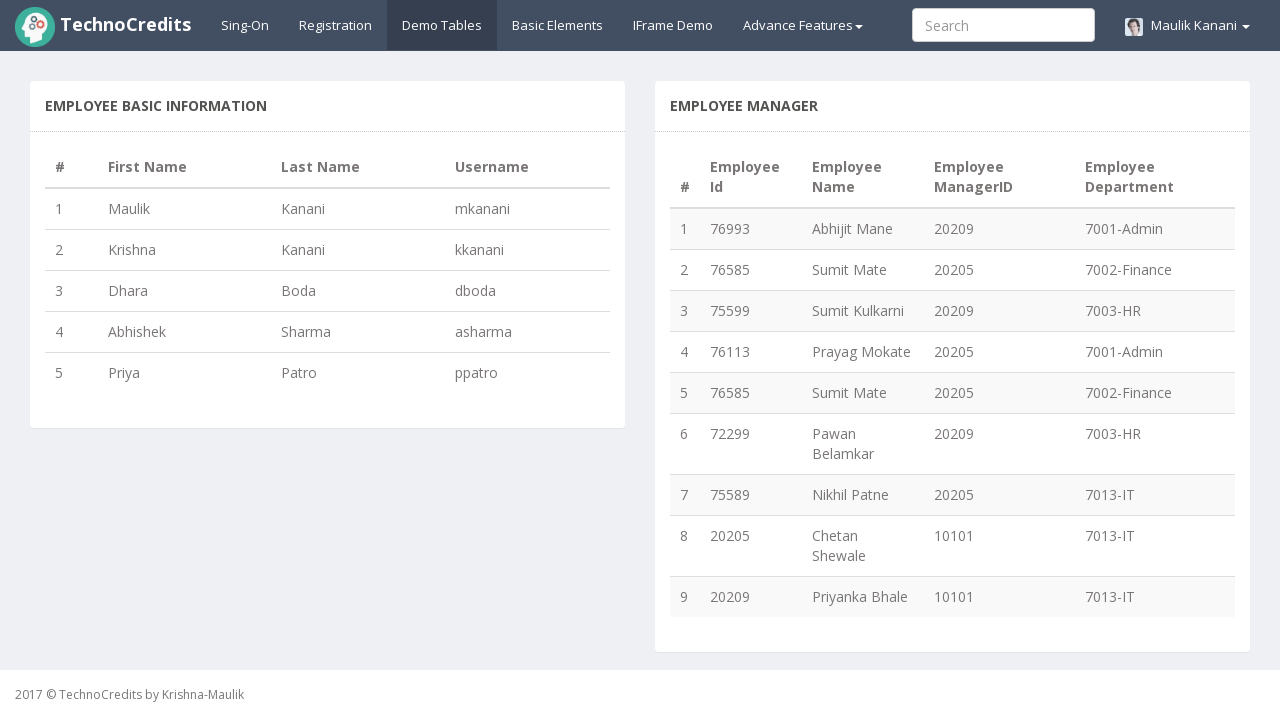

Displayed first name result: Priya
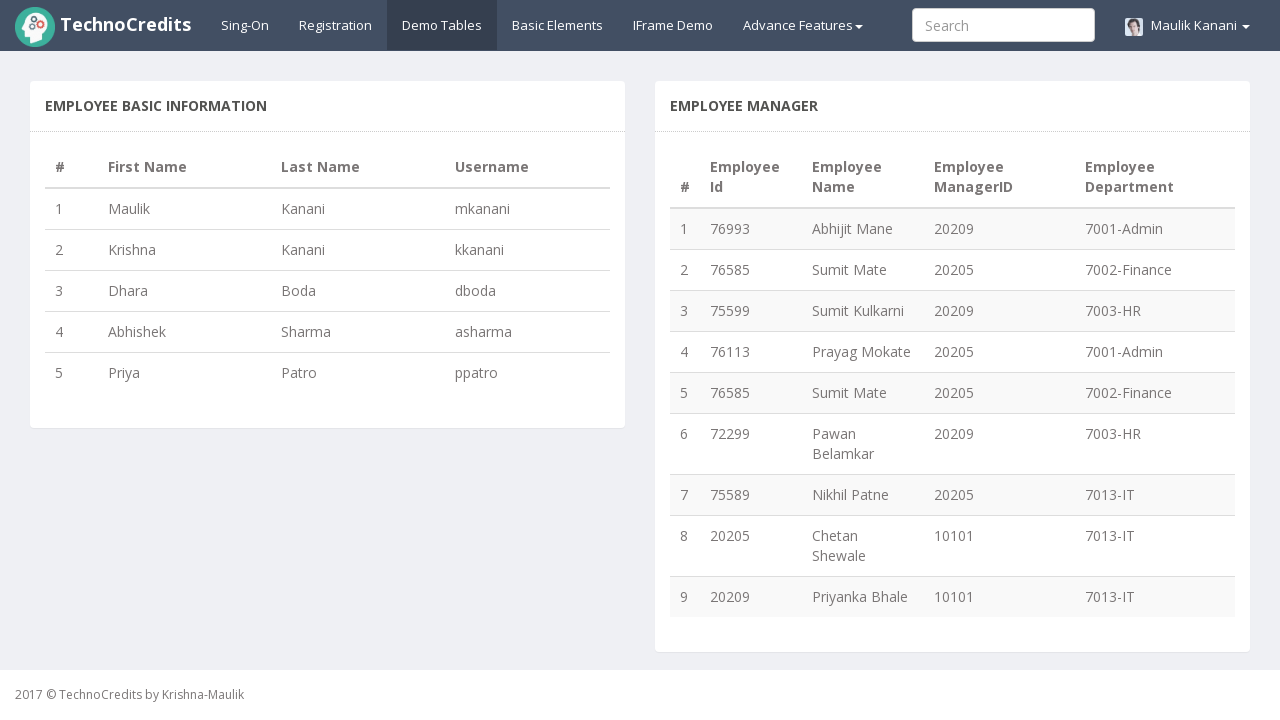

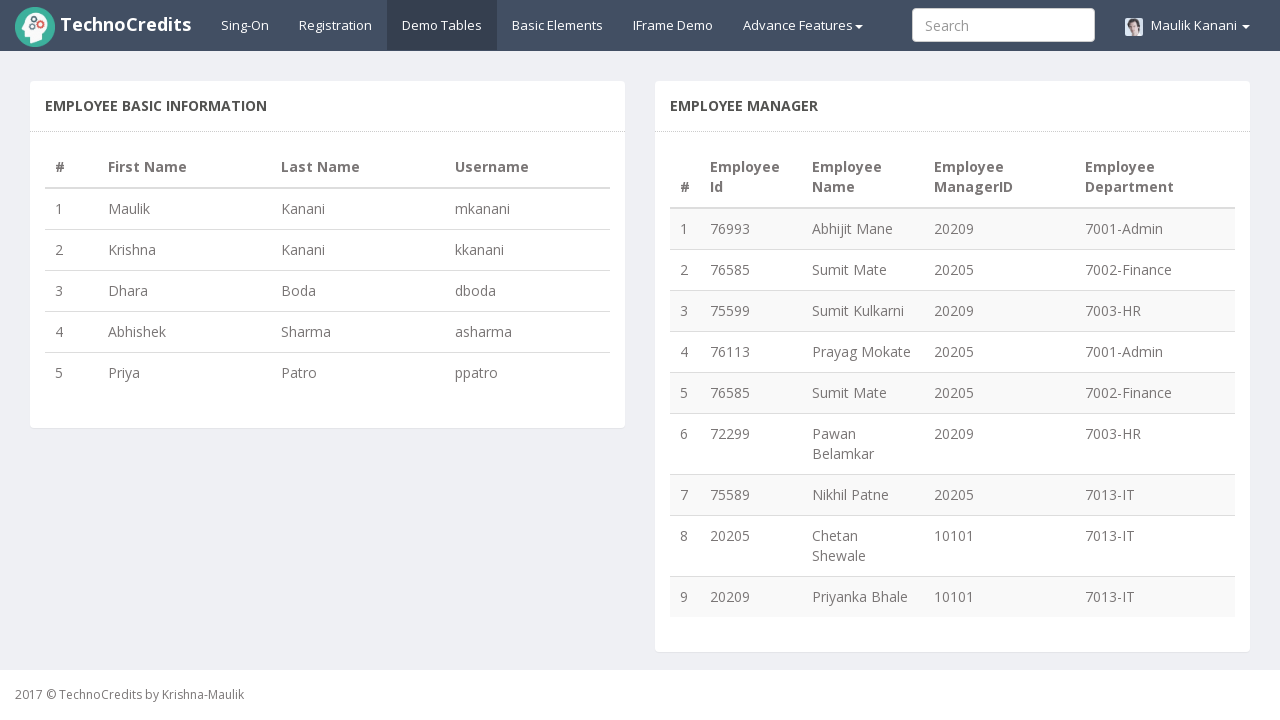